Navigates to Flipkart website and verifies the page title matches the expected value for the online shopping site.

Starting URL: https://www.flipkart.com/

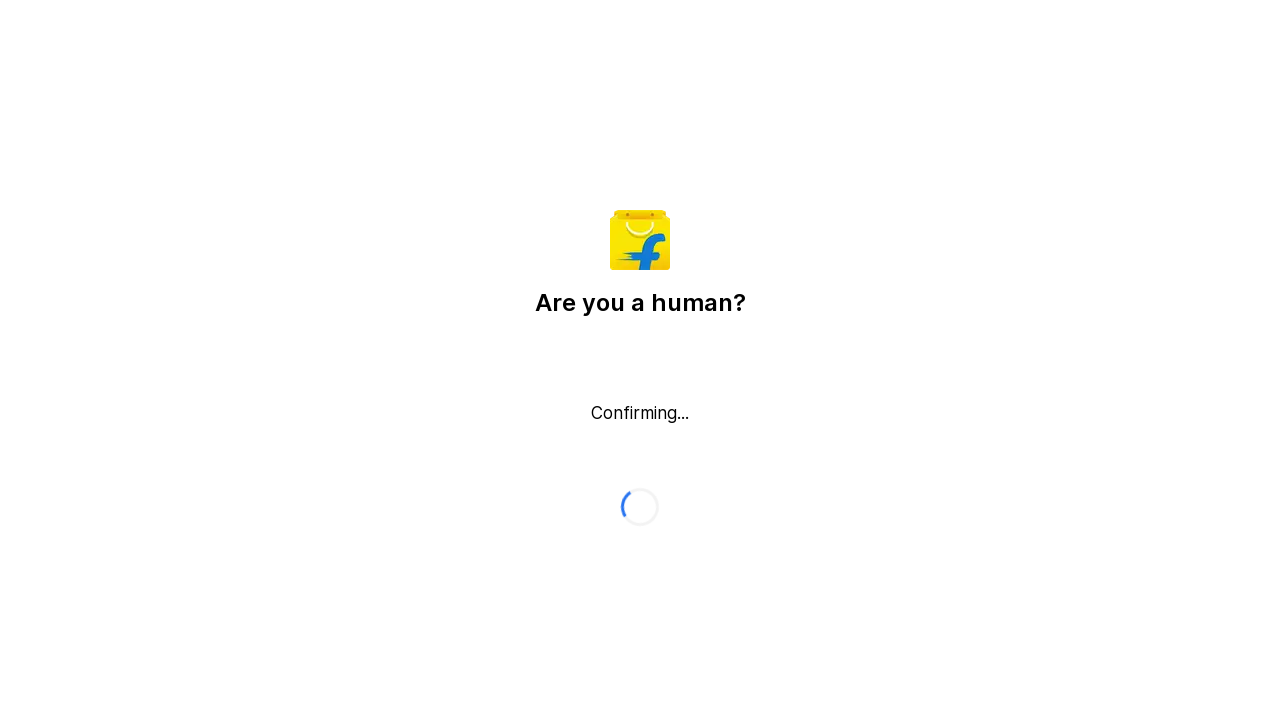

Waited for page to load - DOM content loaded
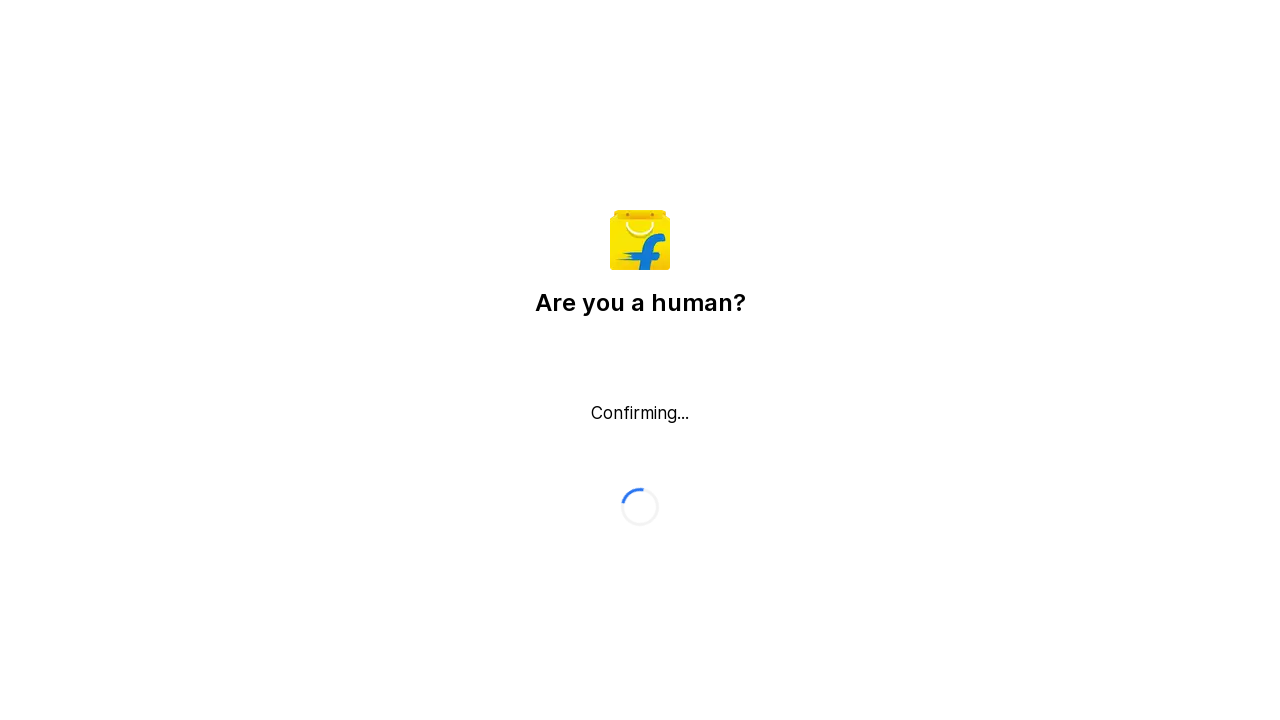

Retrieved page title: Flipkart reCAPTCHA
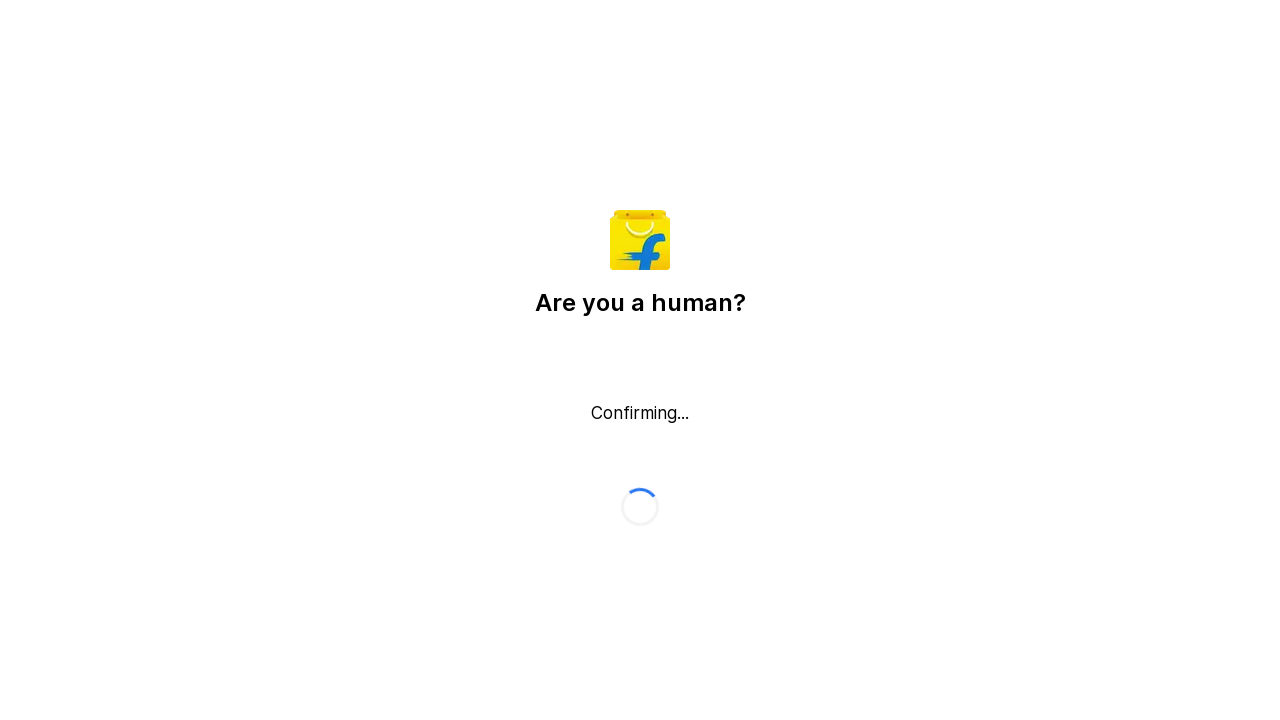

Flipkart page title verification failed - title does not match expected value
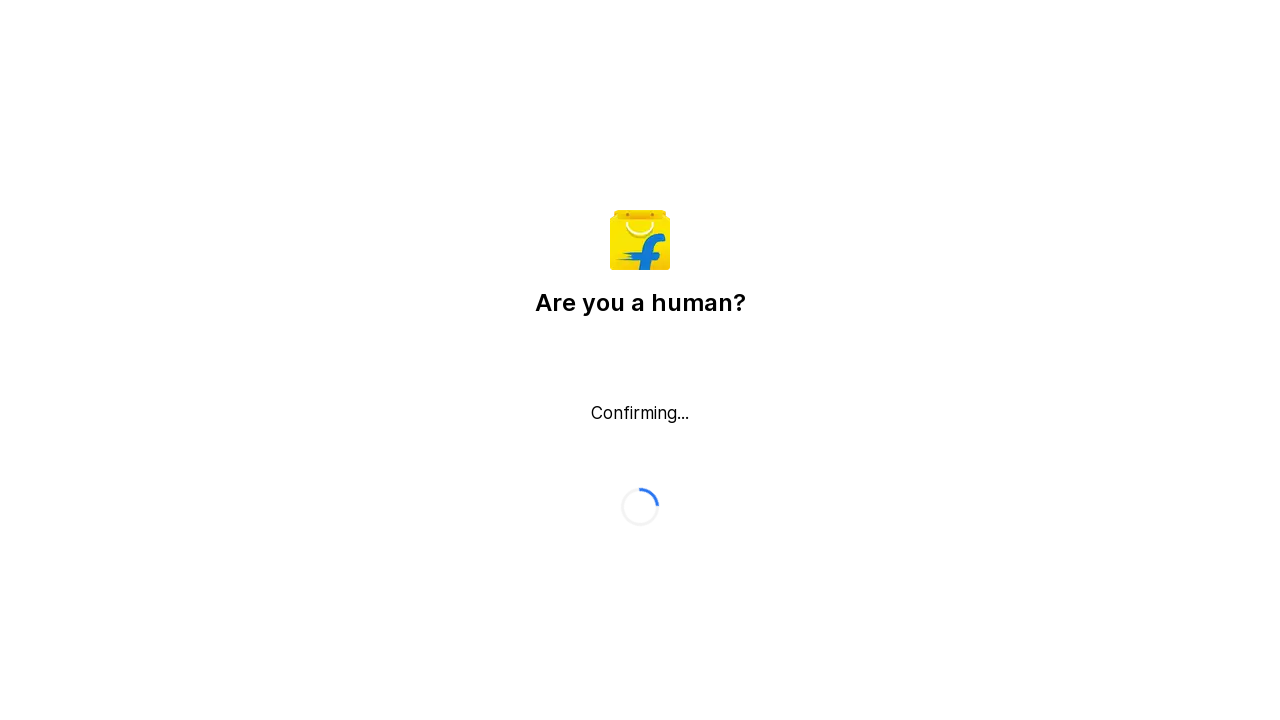

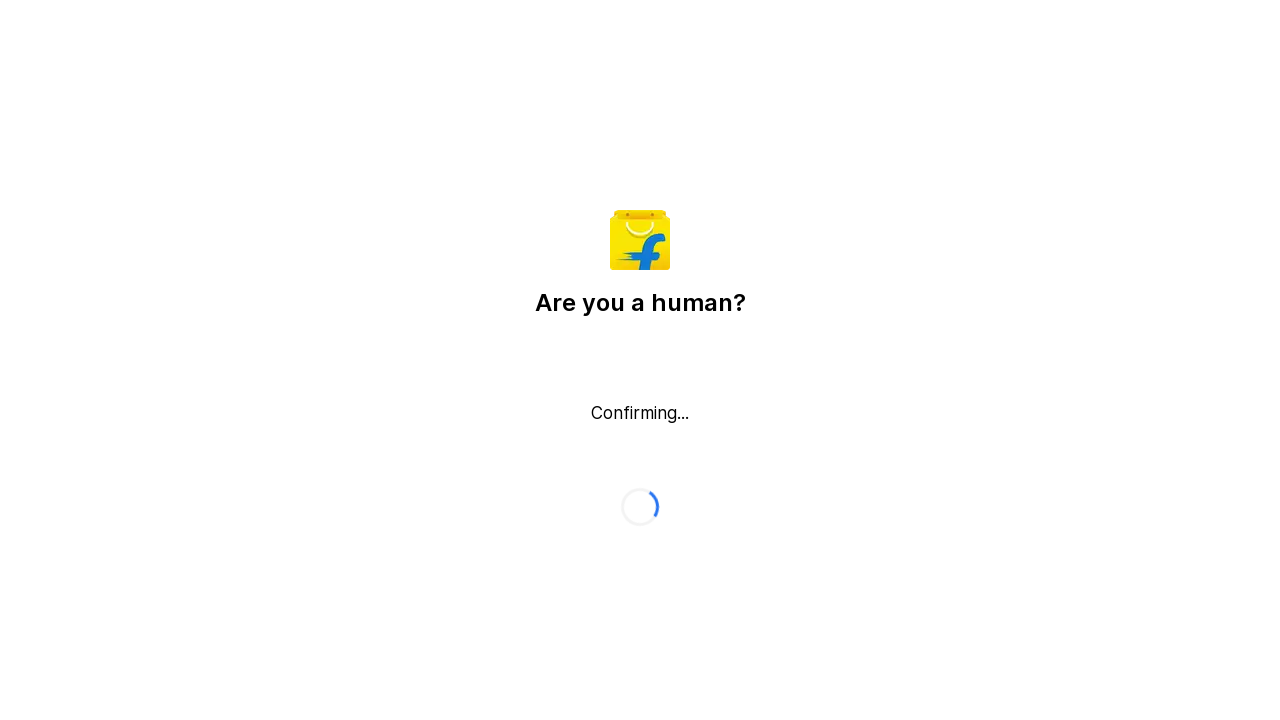